Tests keyboard navigation events by clicking the "Create account" button on Gmail and using arrow keys to navigate through the dropdown menu options, then pressing Enter to select an option.

Starting URL: https://gmail.com

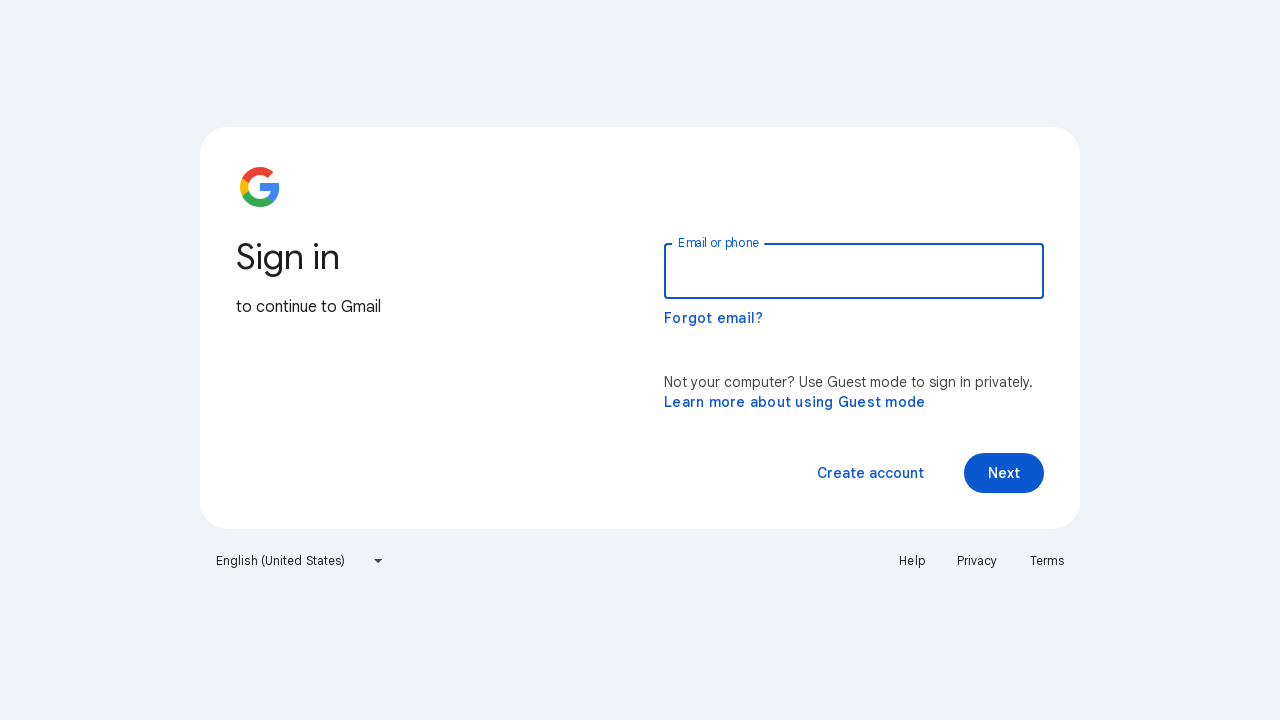

Clicked 'Create account' button to open dropdown menu at (870, 473) on xpath=//span[normalize-space()='Create account']
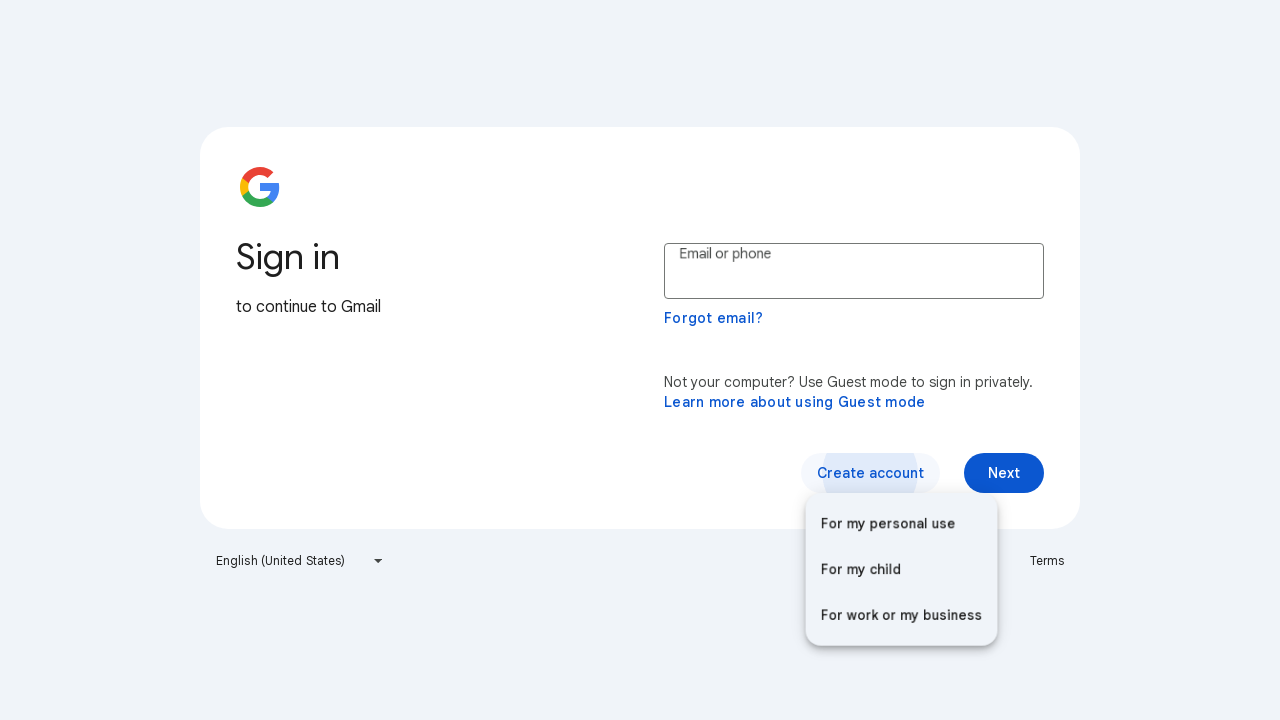

Waited for dropdown menu to appear
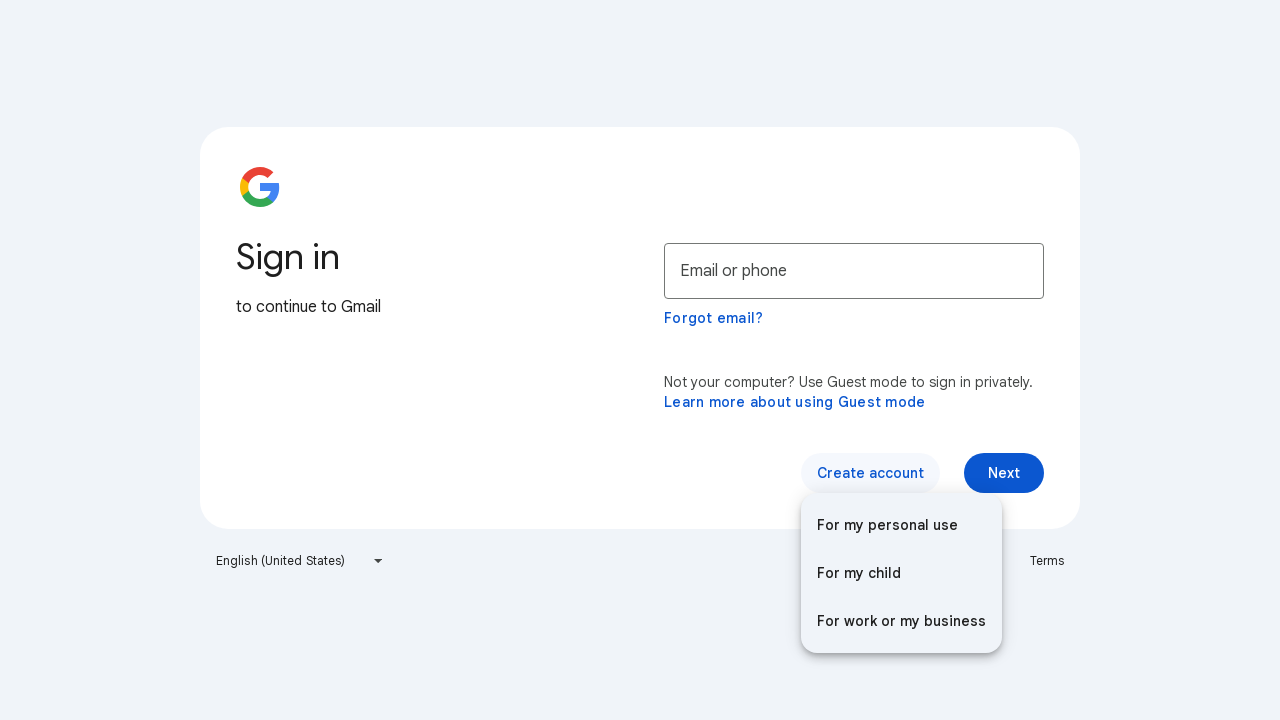

Pressed ArrowUp key to navigate up in dropdown menu
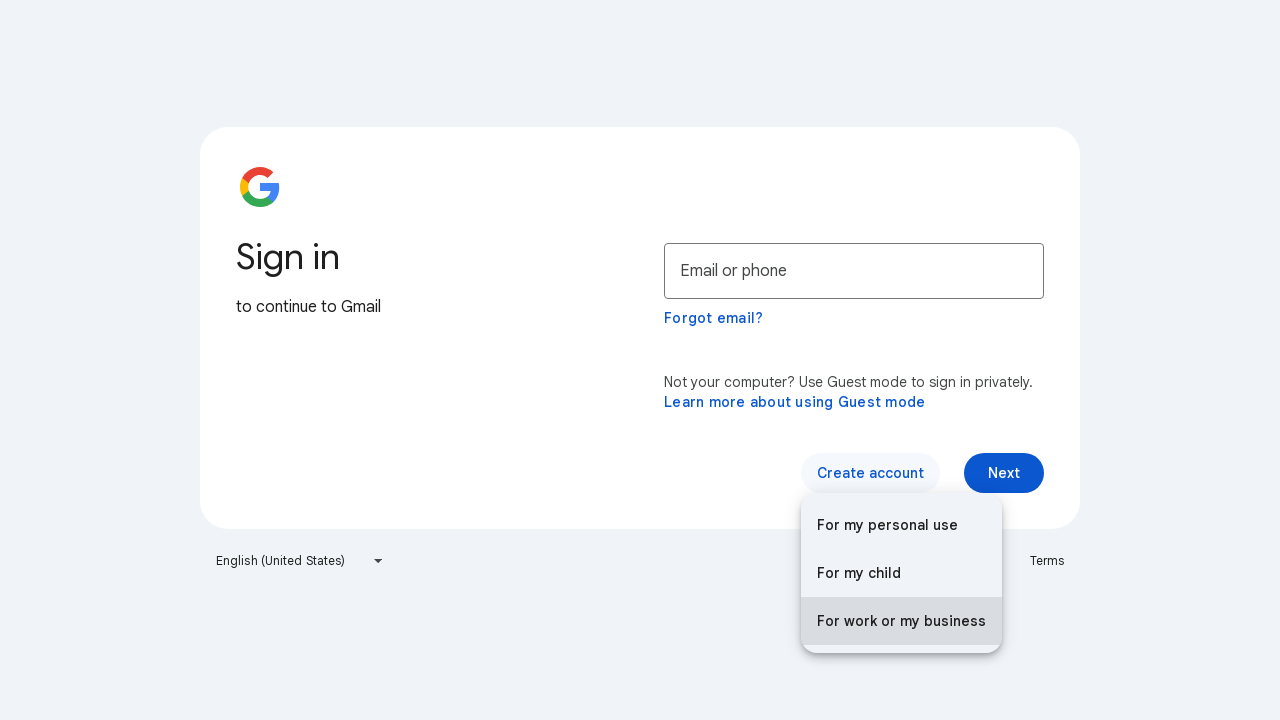

Waited after first ArrowUp keystroke
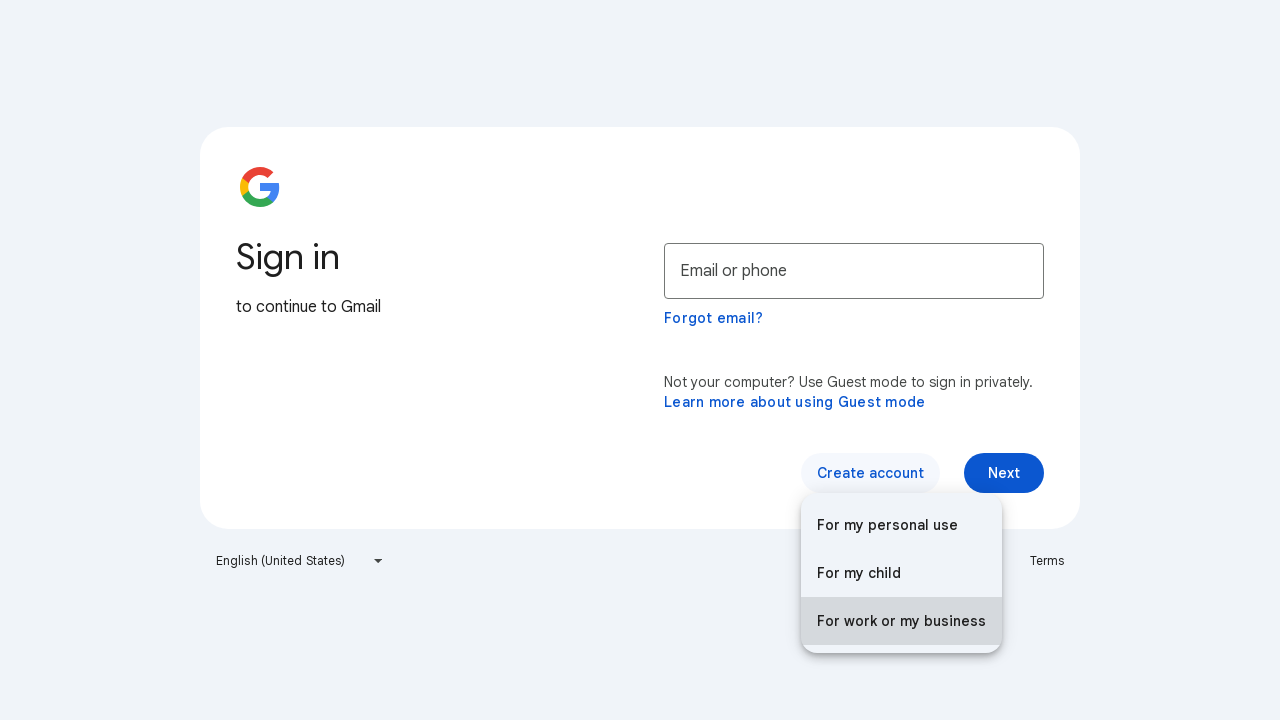

Pressed ArrowUp key again to navigate further up
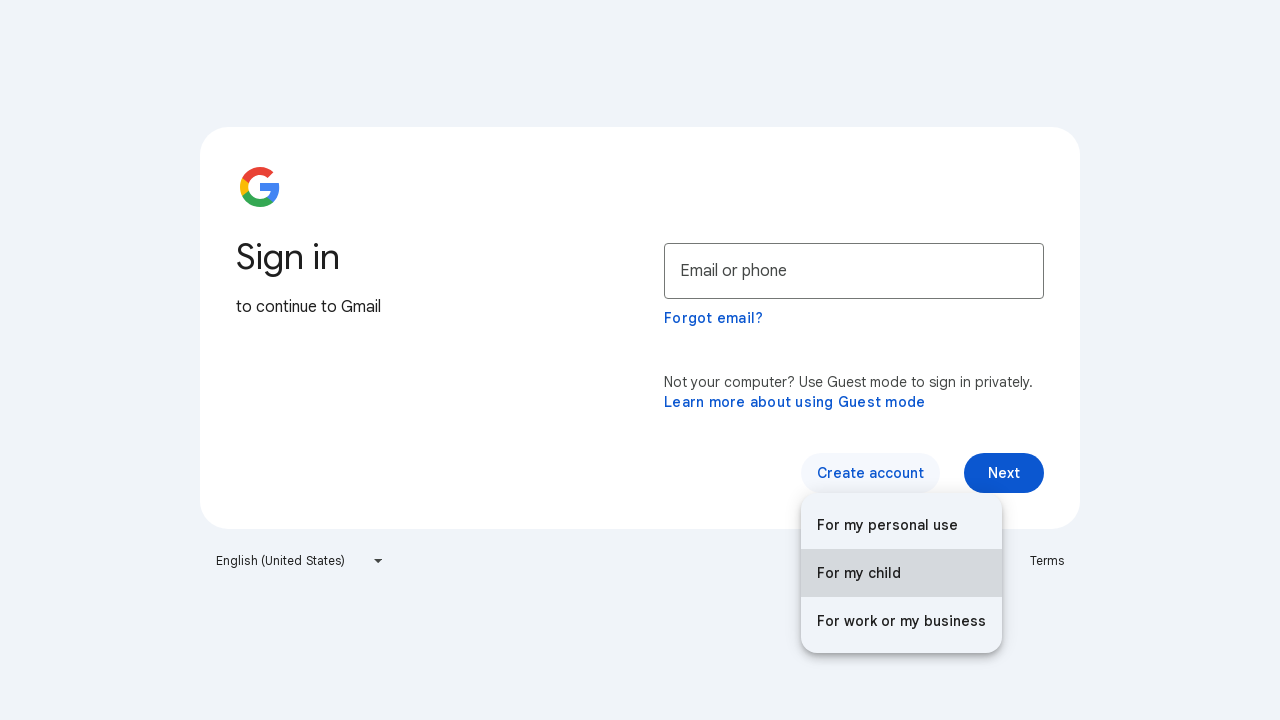

Waited after second ArrowUp keystroke
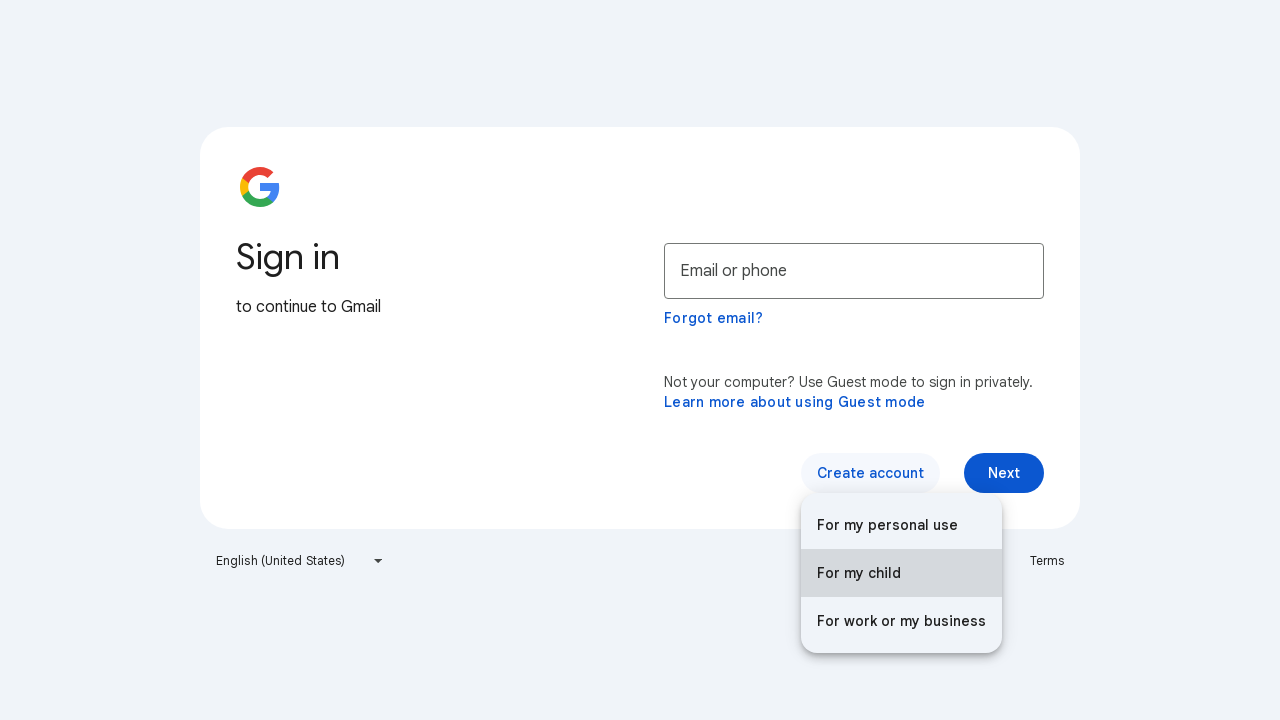

Pressed ArrowUp key a third time to navigate to target option
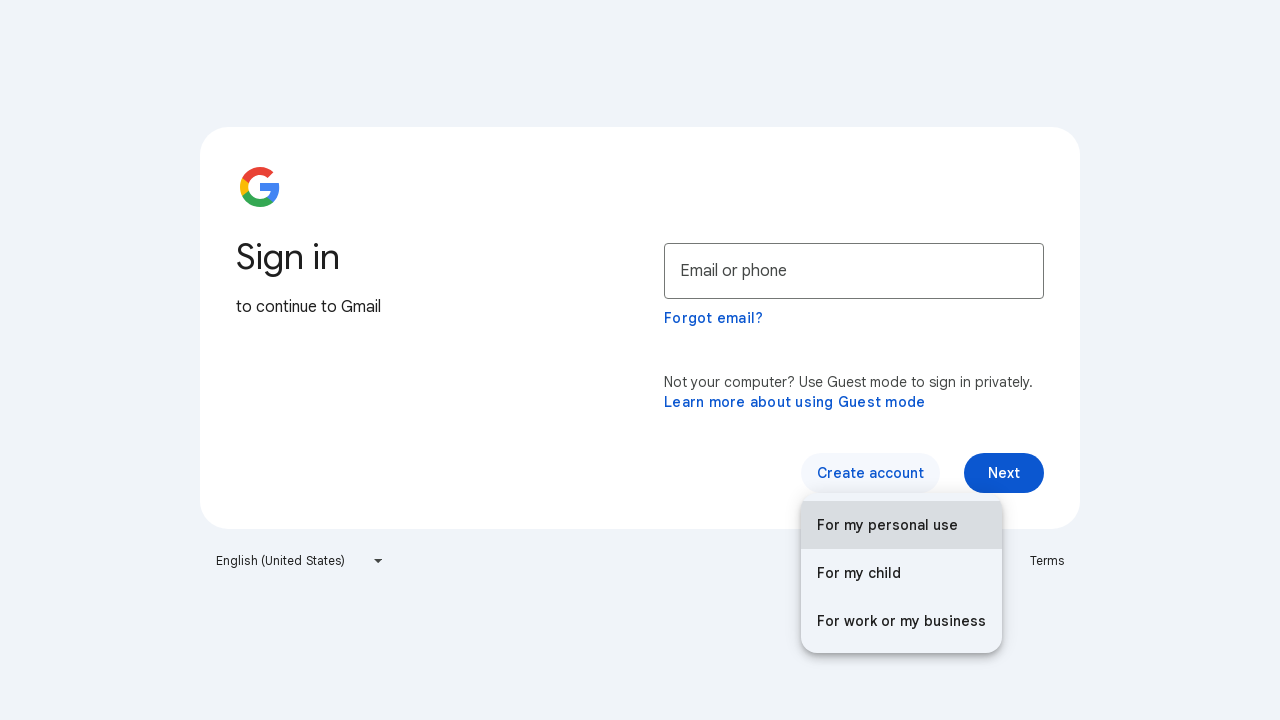

Waited after third ArrowUp keystroke
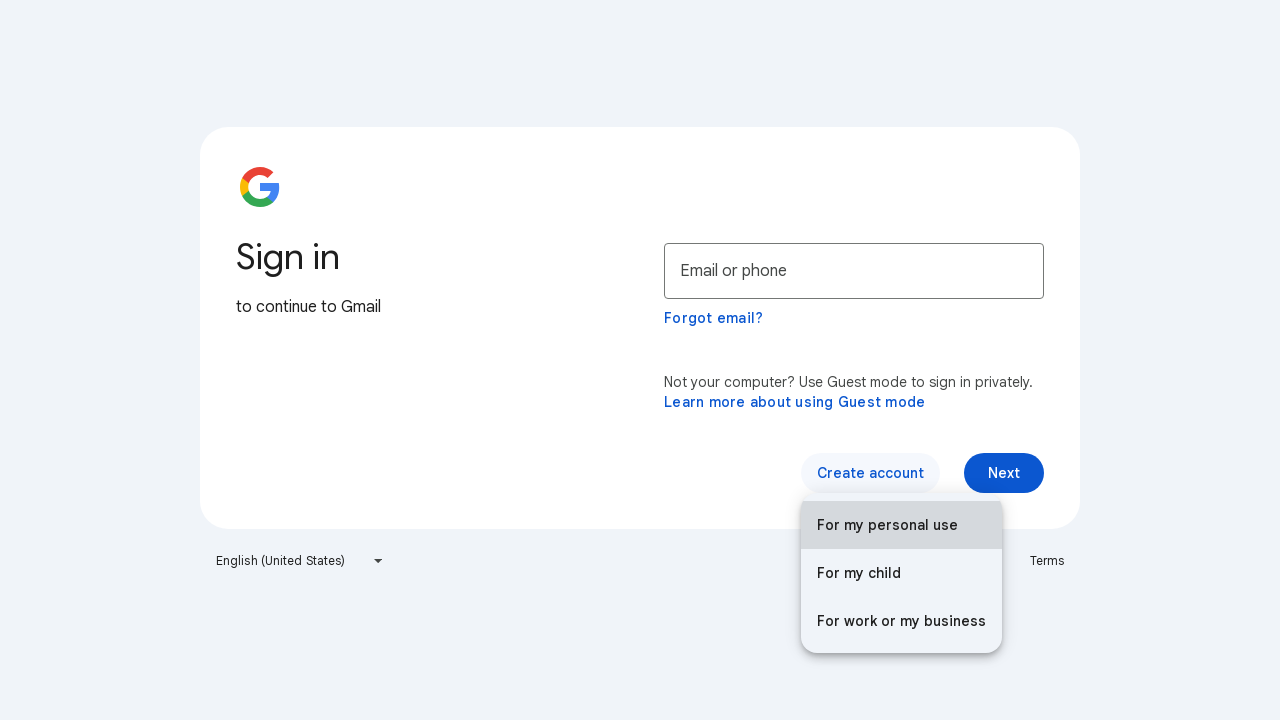

Pressed Enter to select the highlighted dropdown option
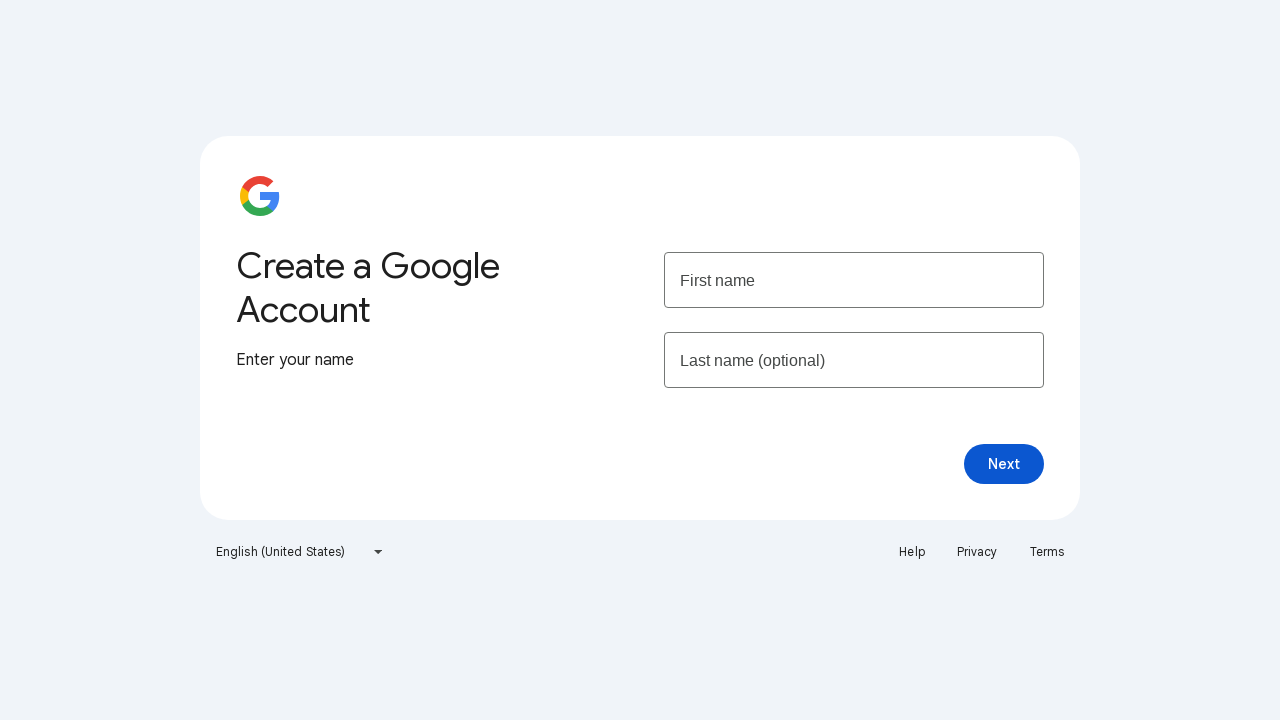

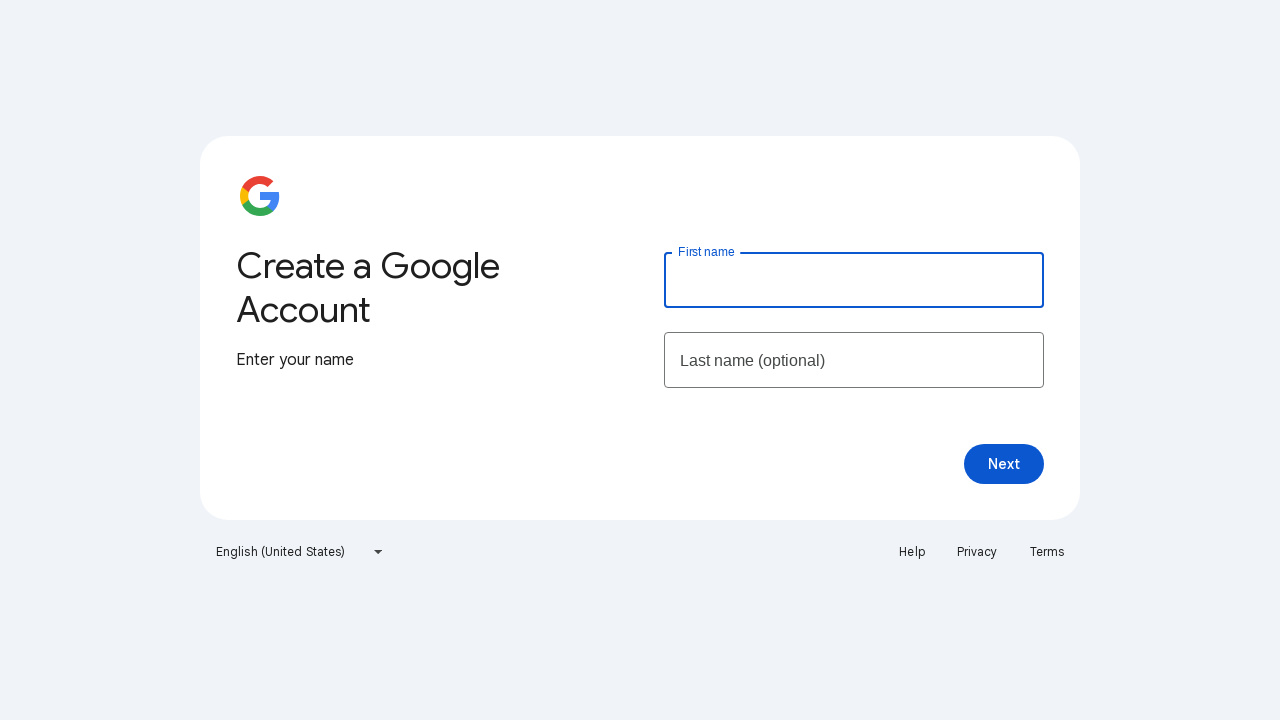